Tests exit intent modal by dispatching mouseleave event and closing the modal

Starting URL: https://practice.expandtesting.com/exit-intent

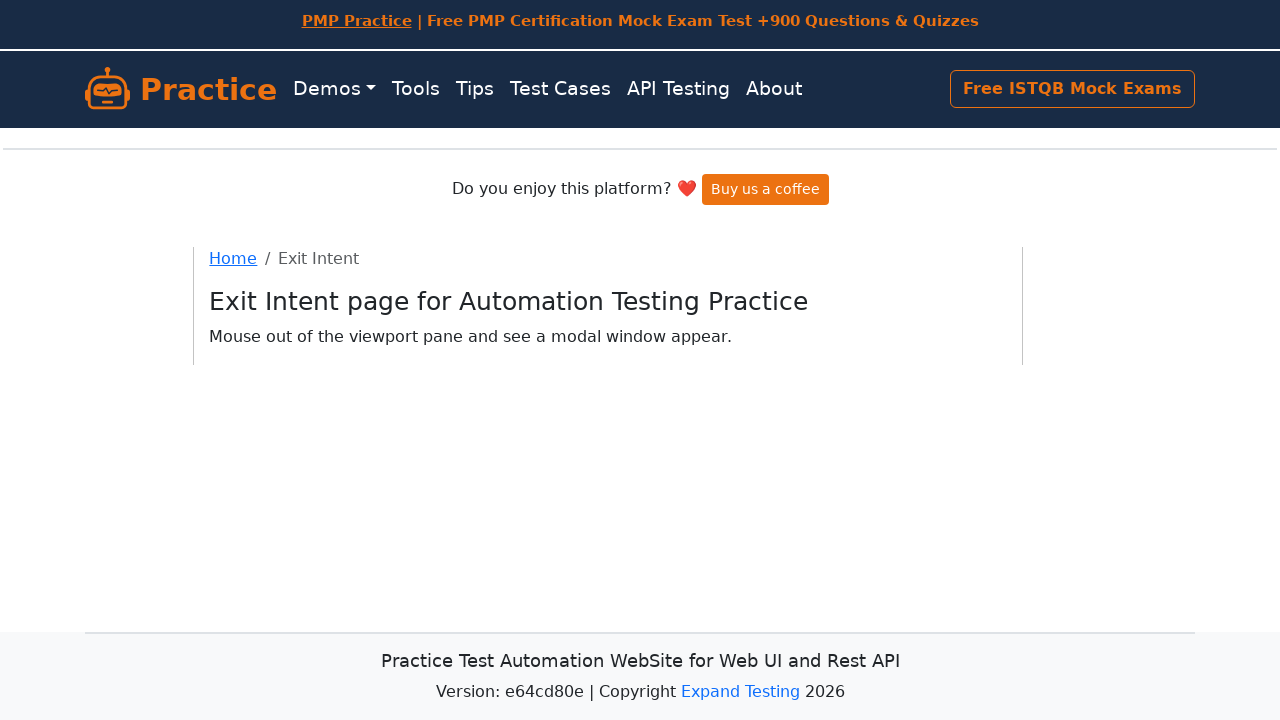

Navigated to exit intent practice page
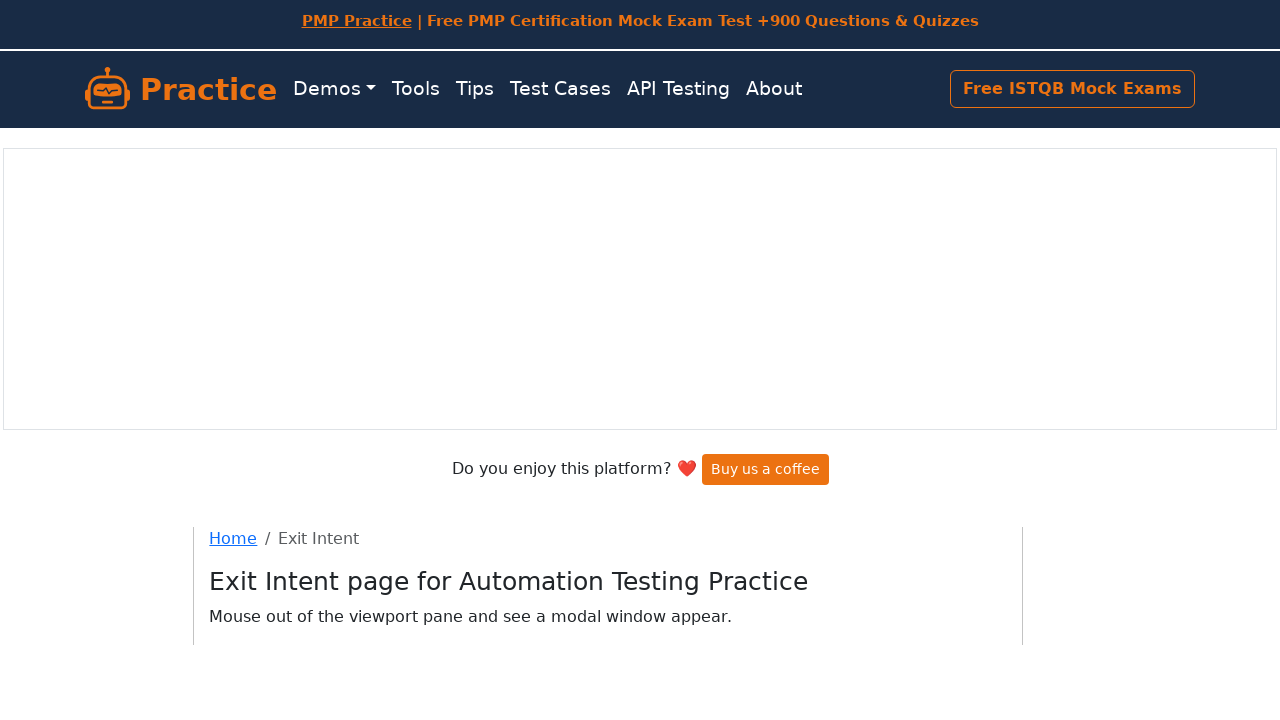

Dispatched mouseleave event to trigger exit intent modal
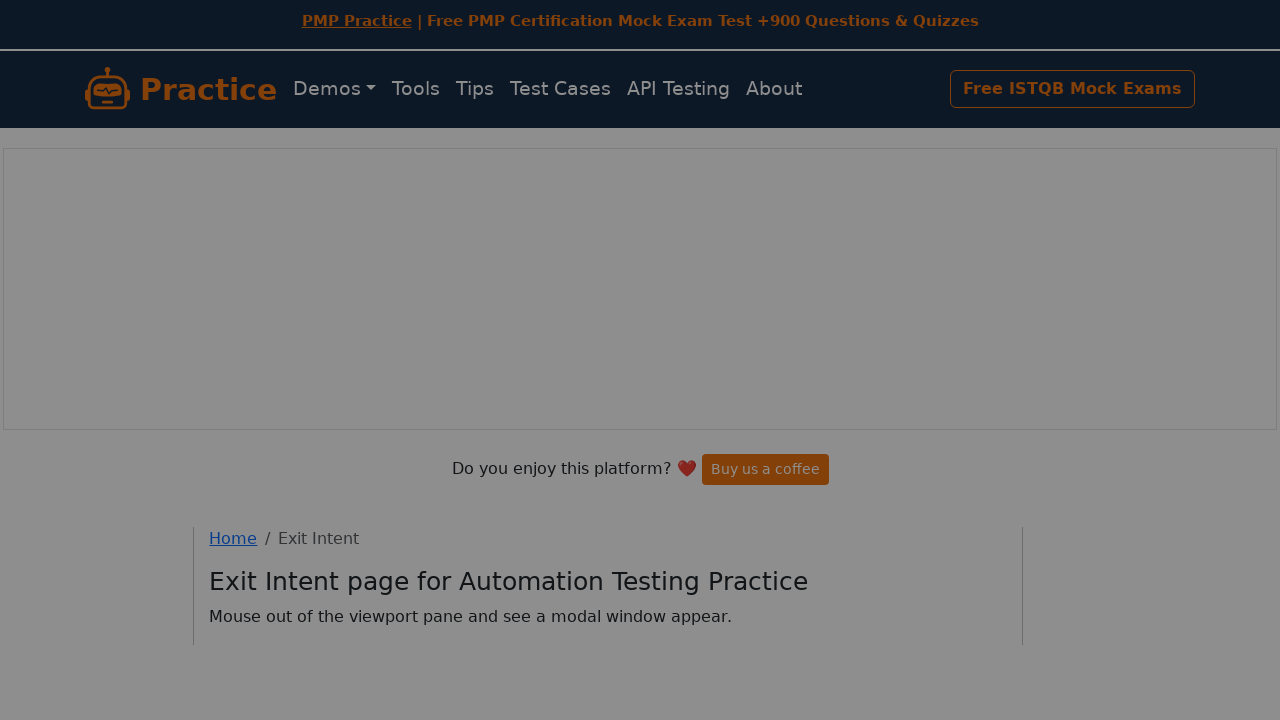

Exit intent modal appeared on screen
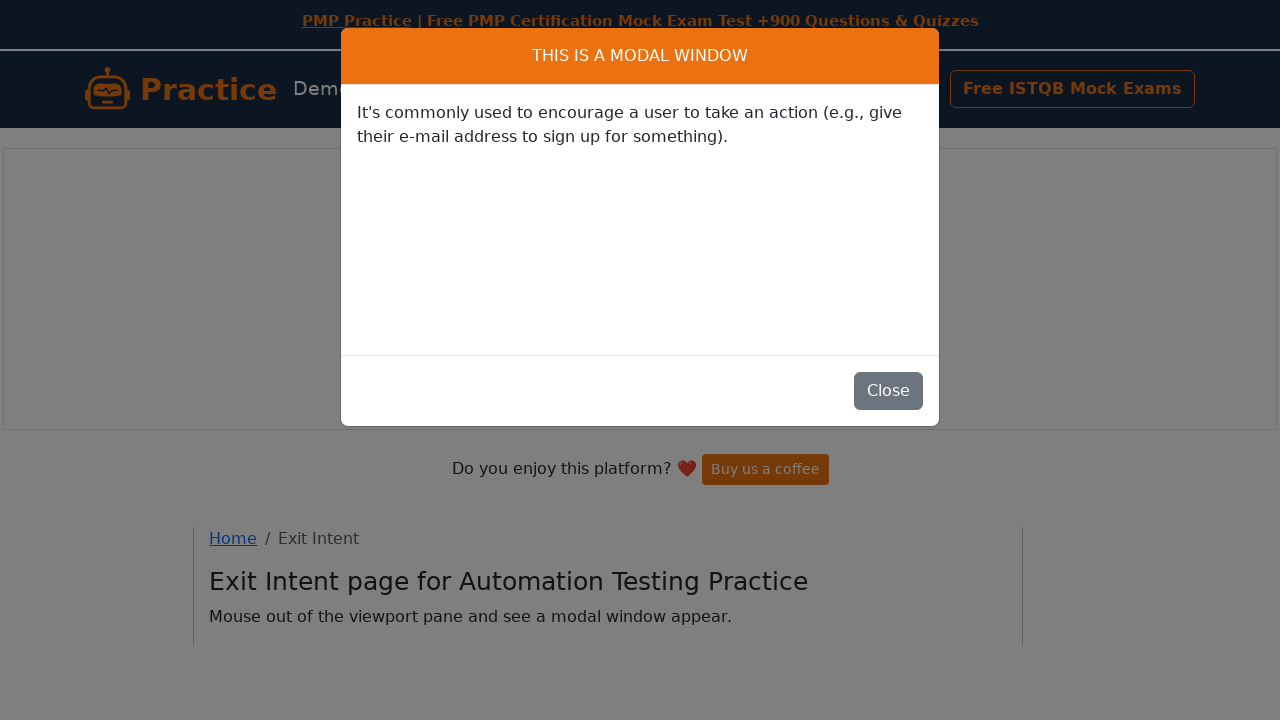

Clicked close button to dismiss the modal at (888, 392) on [id="close-modal-btn"]
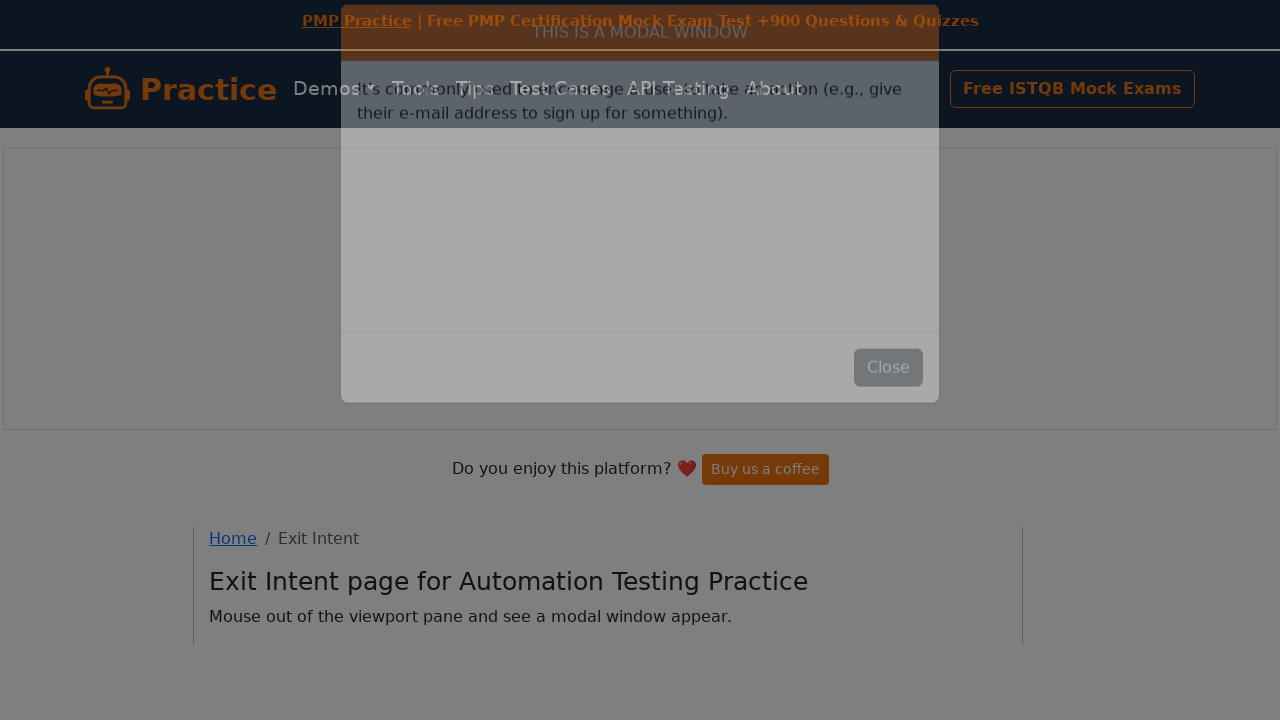

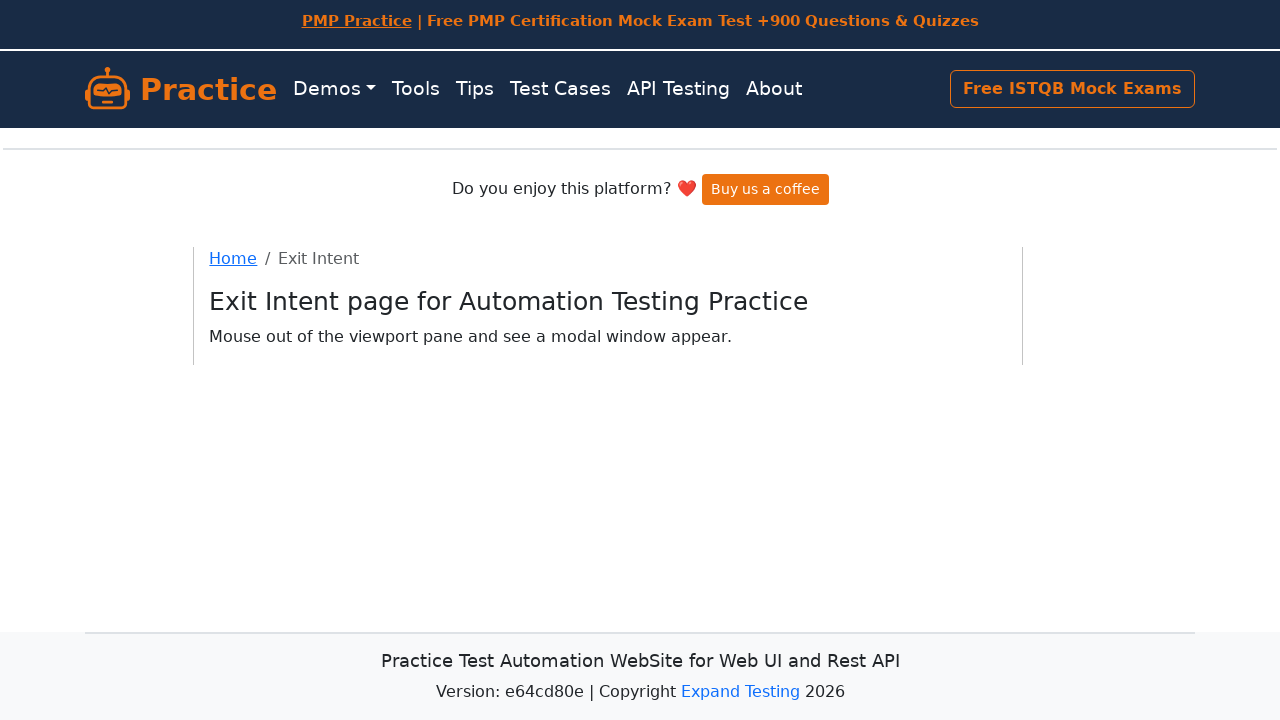